Navigates to a demo web table page and interacts with a table element, verifying table rows and cells are present and can be located by various selectors.

Starting URL: https://www.techlistic.com/2017/02/automate-demo-web-table-with-selenium.html

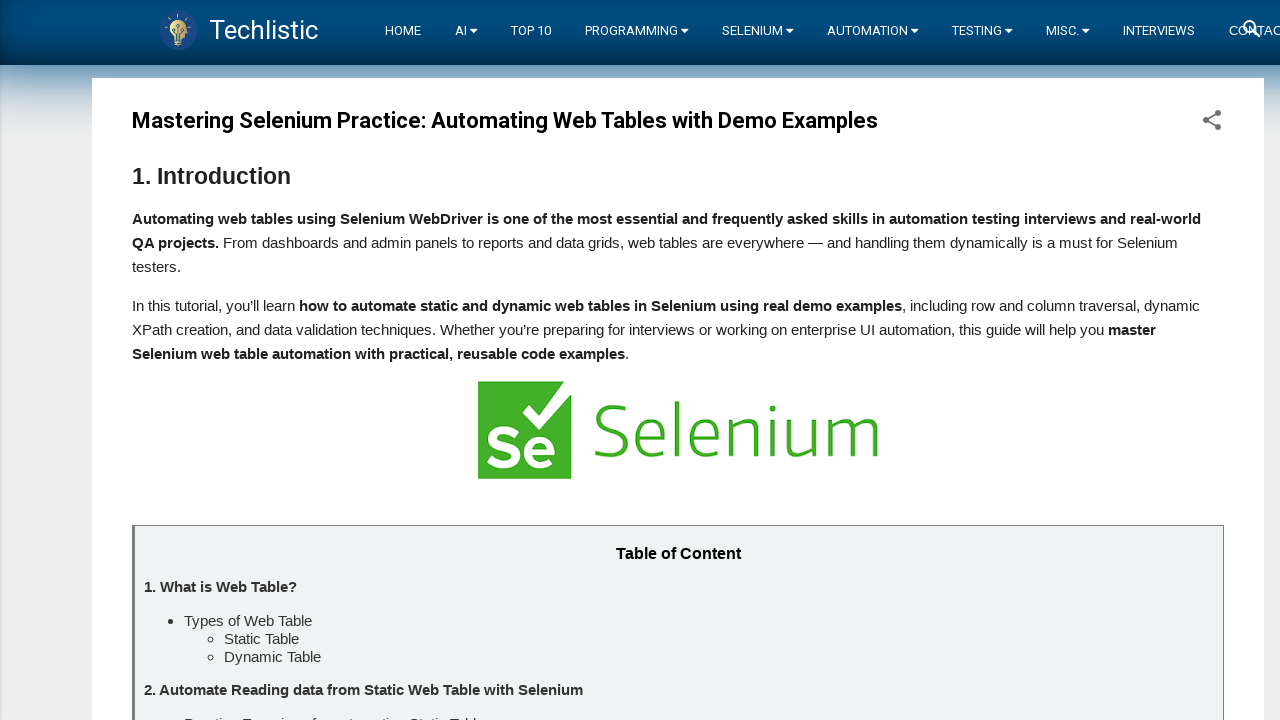

Navigated to demo web table page
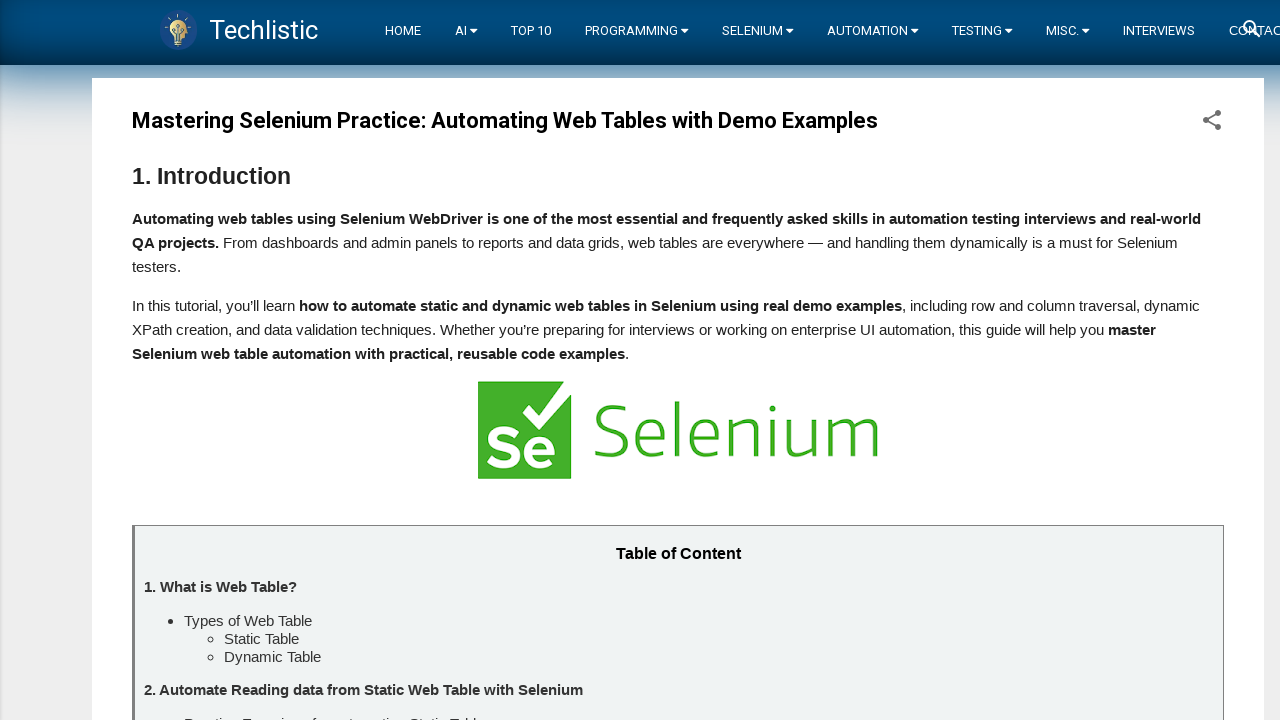

Table with id 'customers' loaded and is present
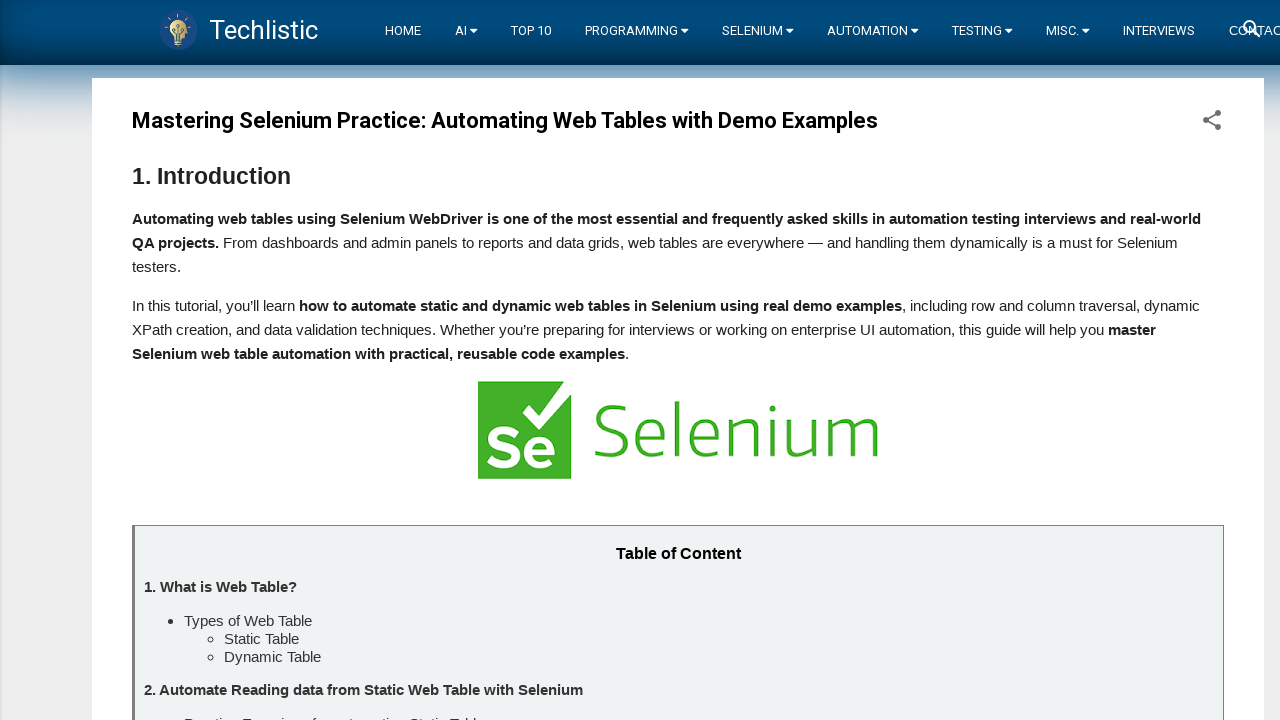

Located all rows in table body
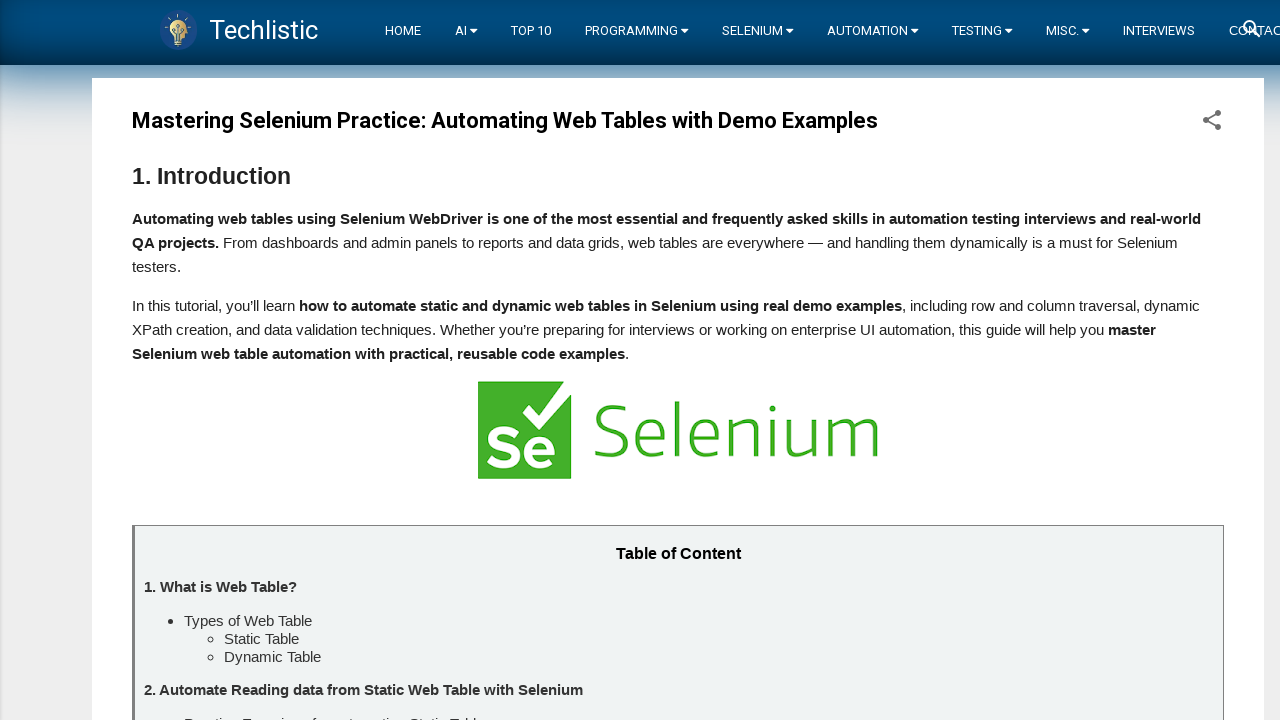

Verified first table row is present
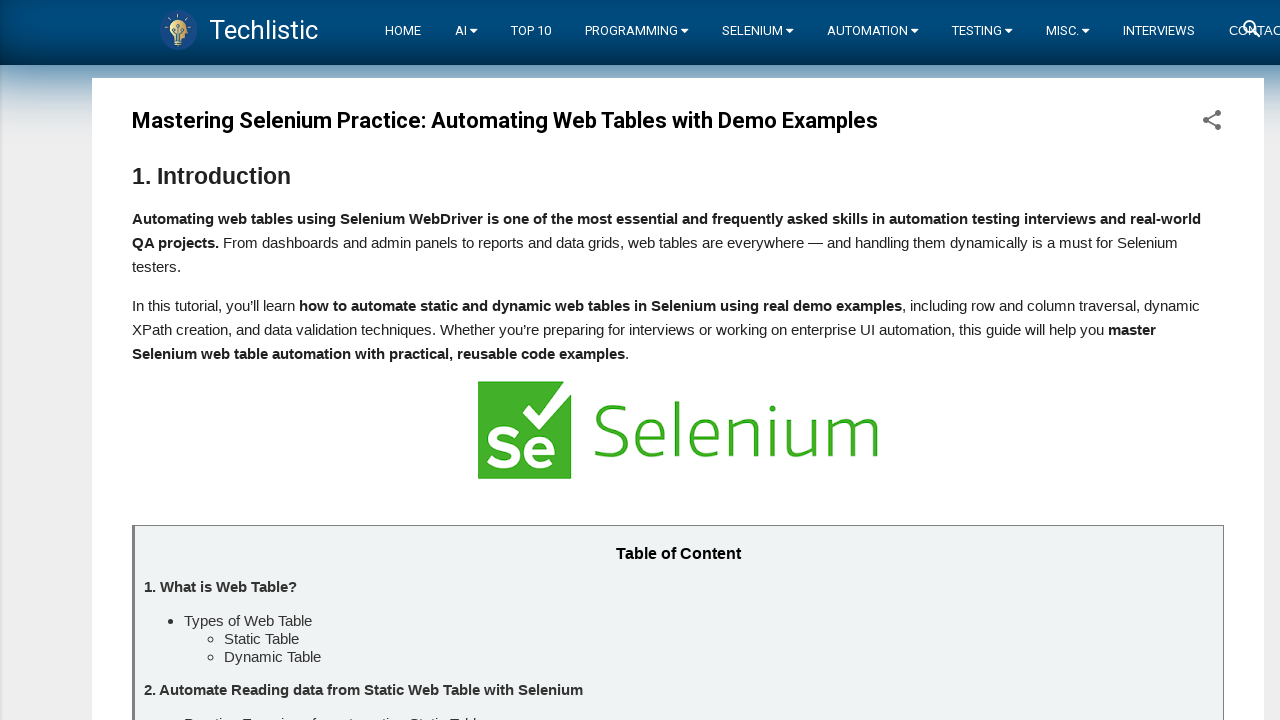

Located all cells in table rows
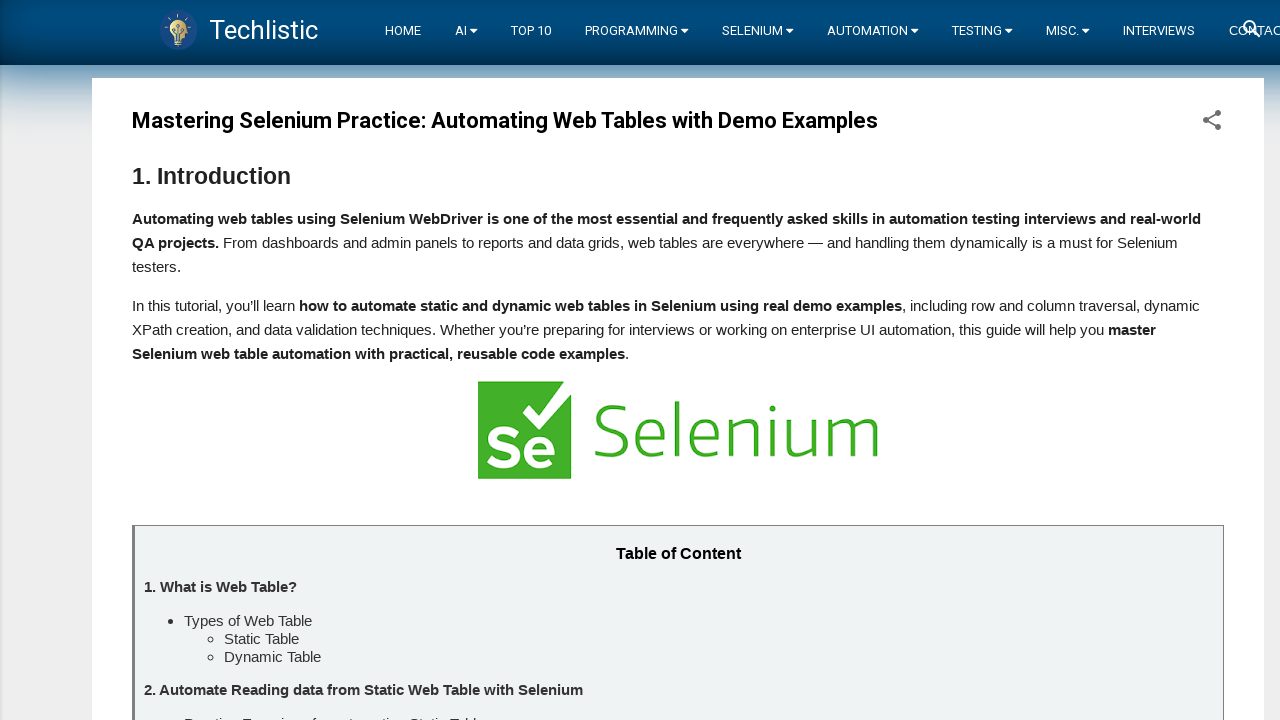

Verified first table cell is present
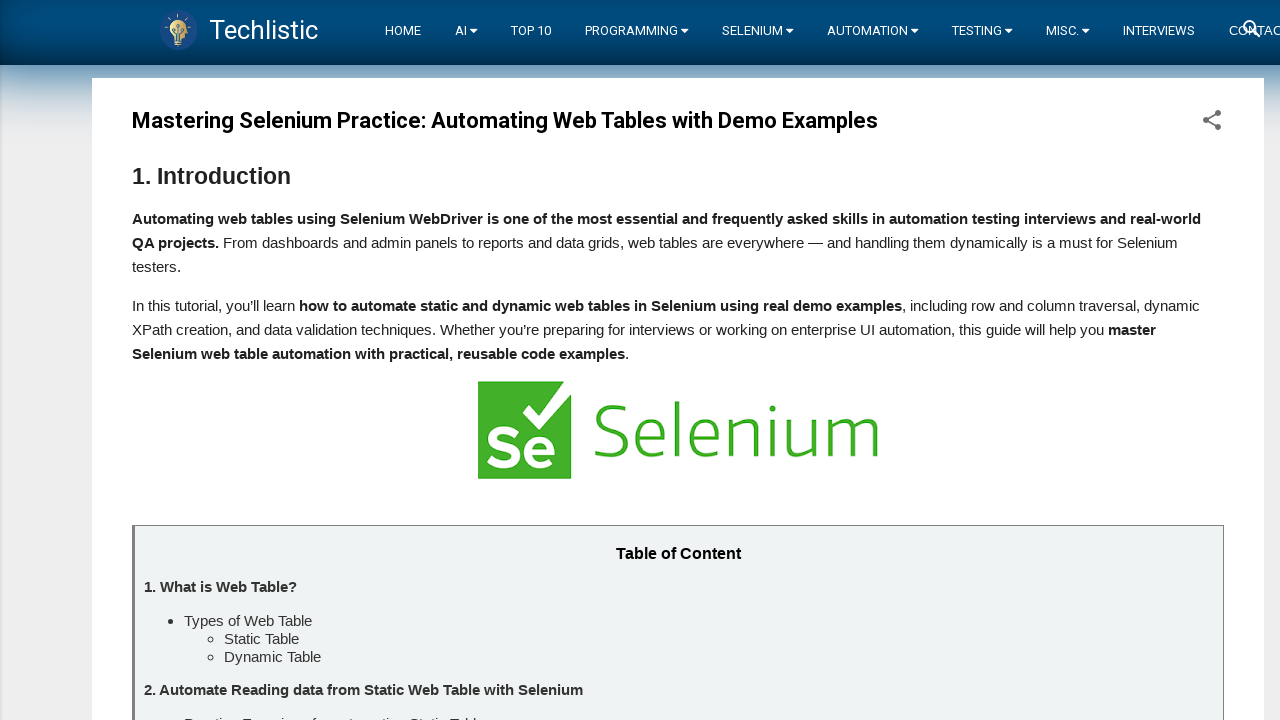

Clicked on table row containing 'Google' at (471, 360) on //table[@id='customers']/tbody/tr >> internal:has-text="Google"i >> nth=0
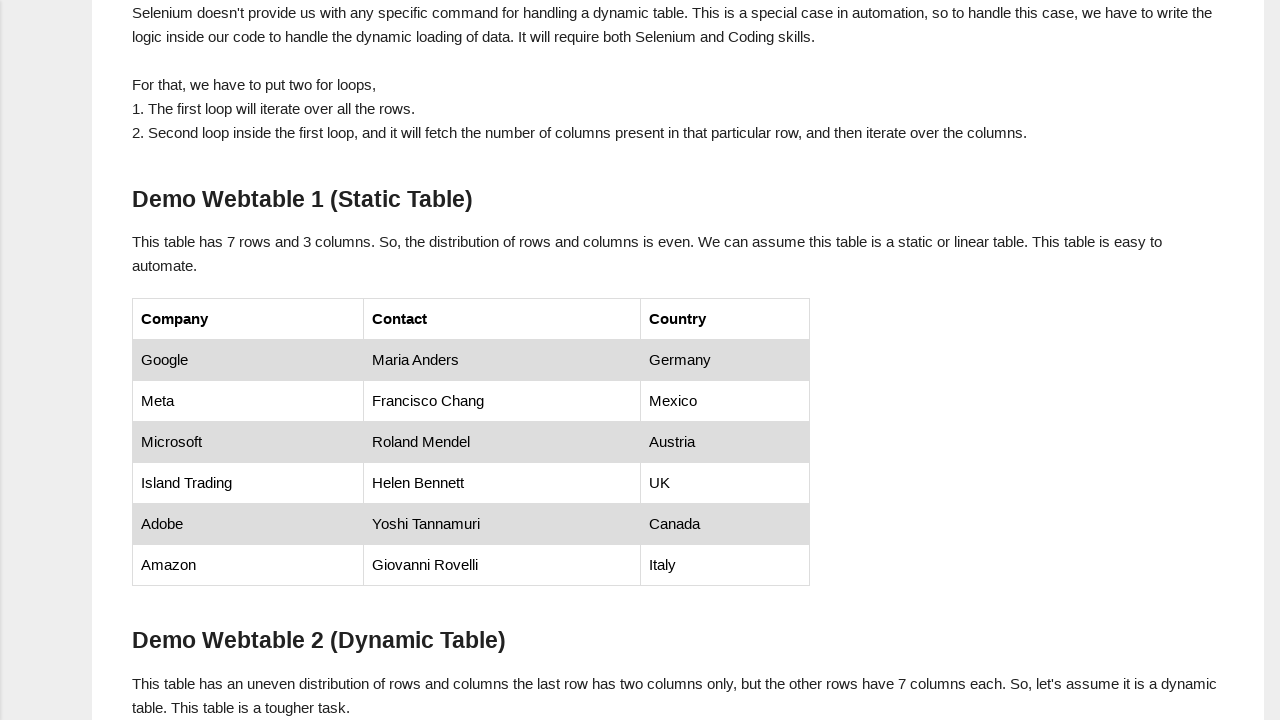

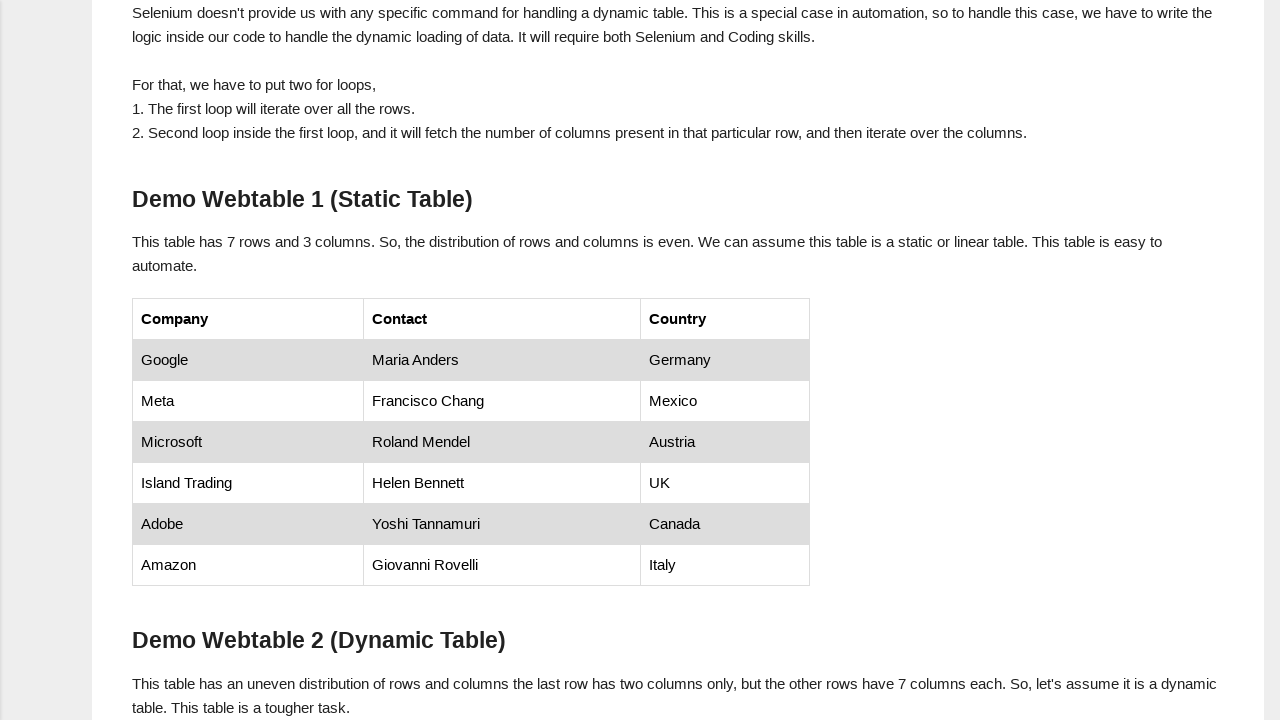